Tests cookie management by reading cookies from the page, clearing all browser cookies, verifying they are cleared, and then clicking a refresh button to regenerate cookies.

Starting URL: https://bonigarcia.dev/selenium-webdriver-java/cookies.html

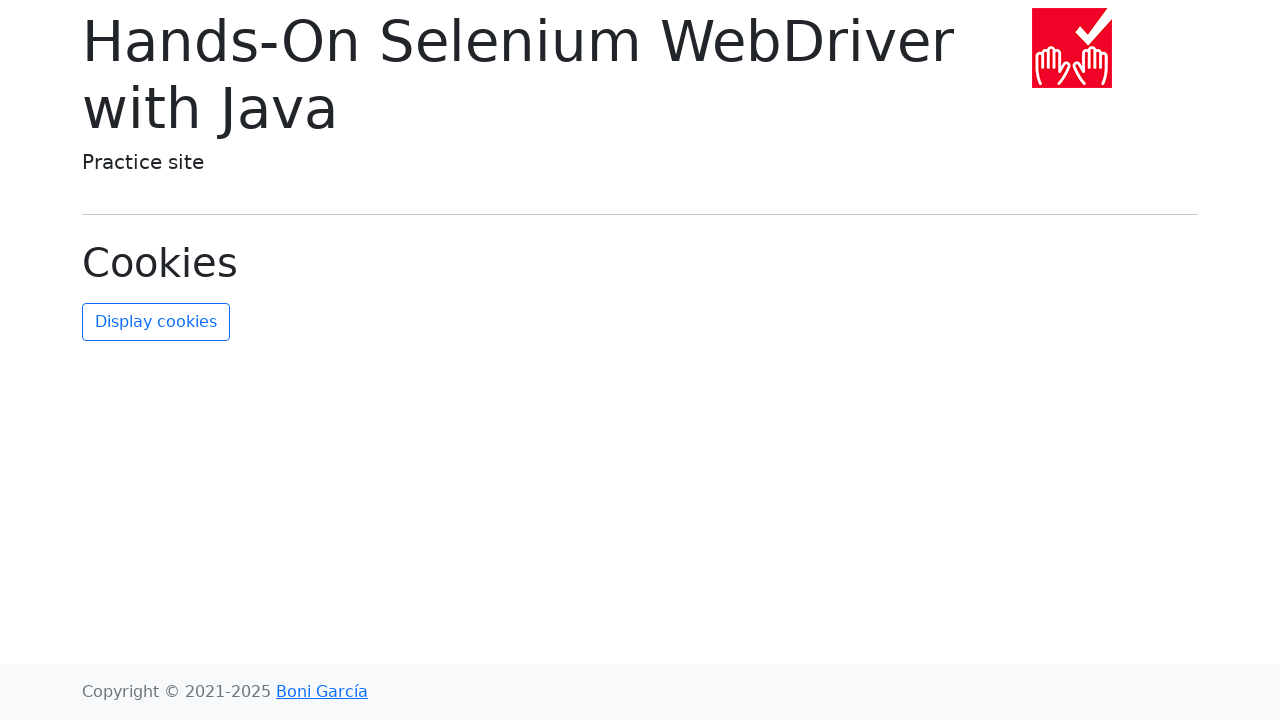

Read all cookies from browser context
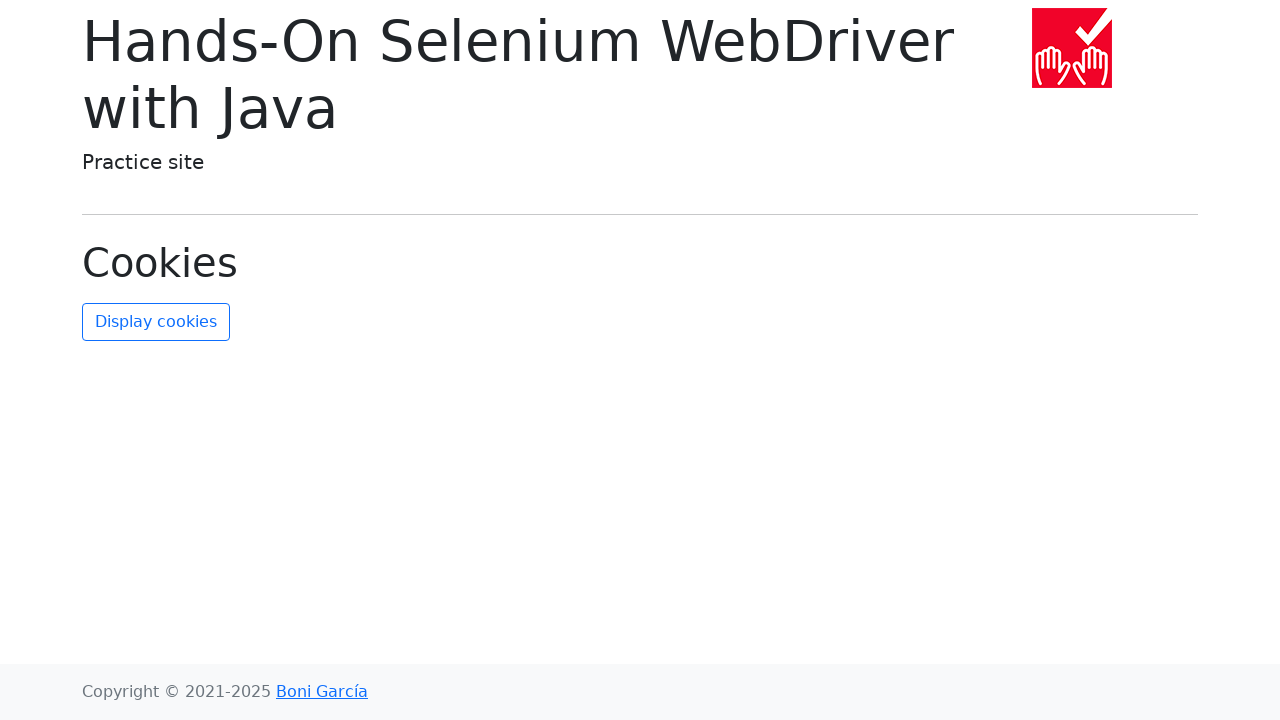

Printed all cookies to console
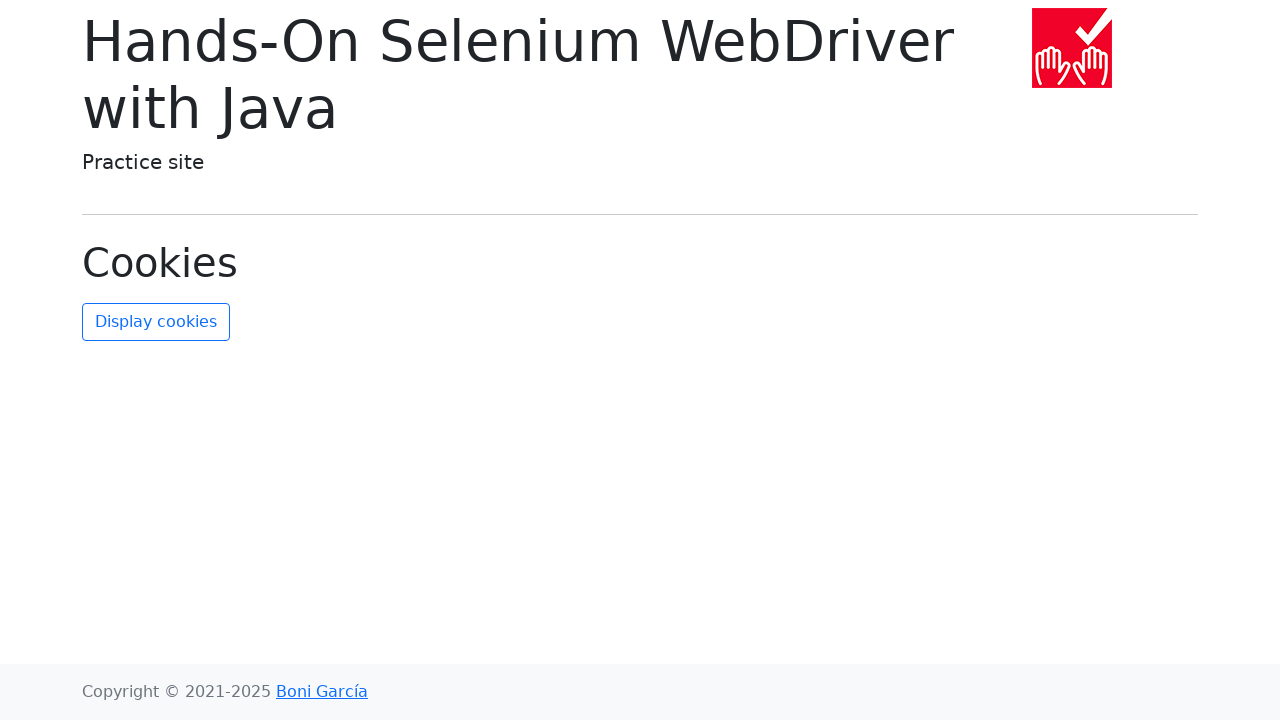

Stored initial cookie names for verification
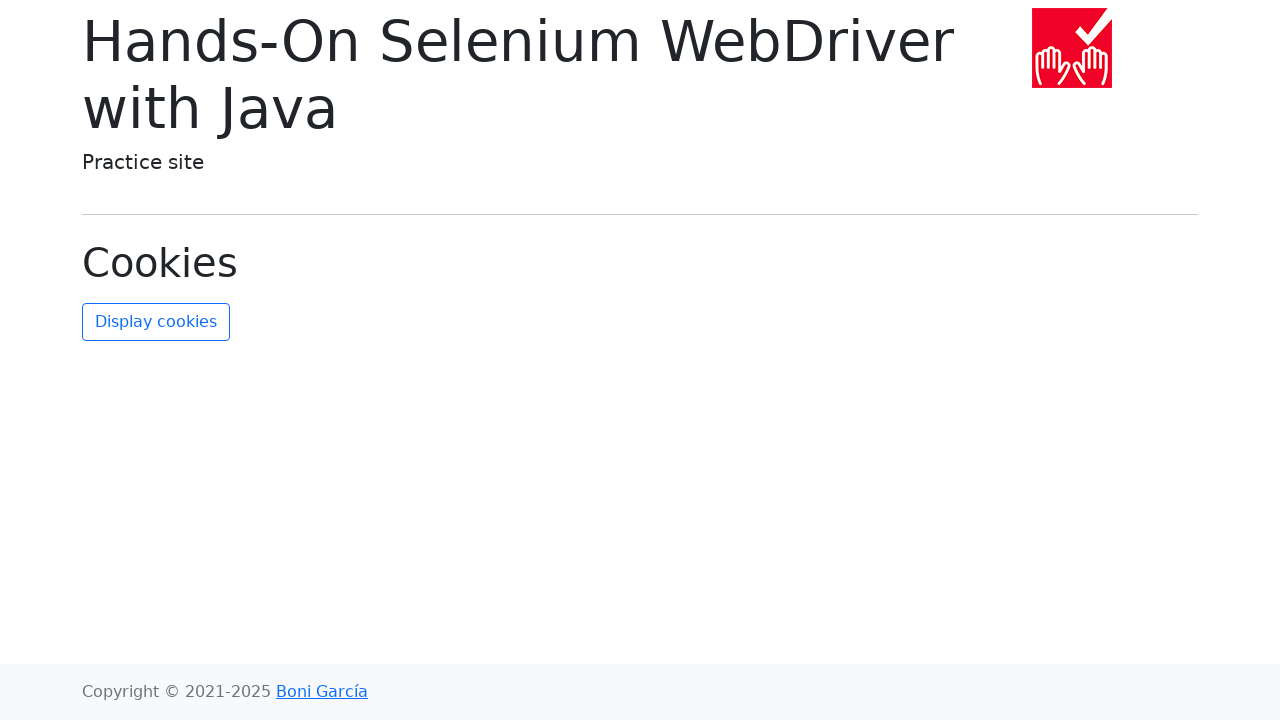

Cleared all browser cookies
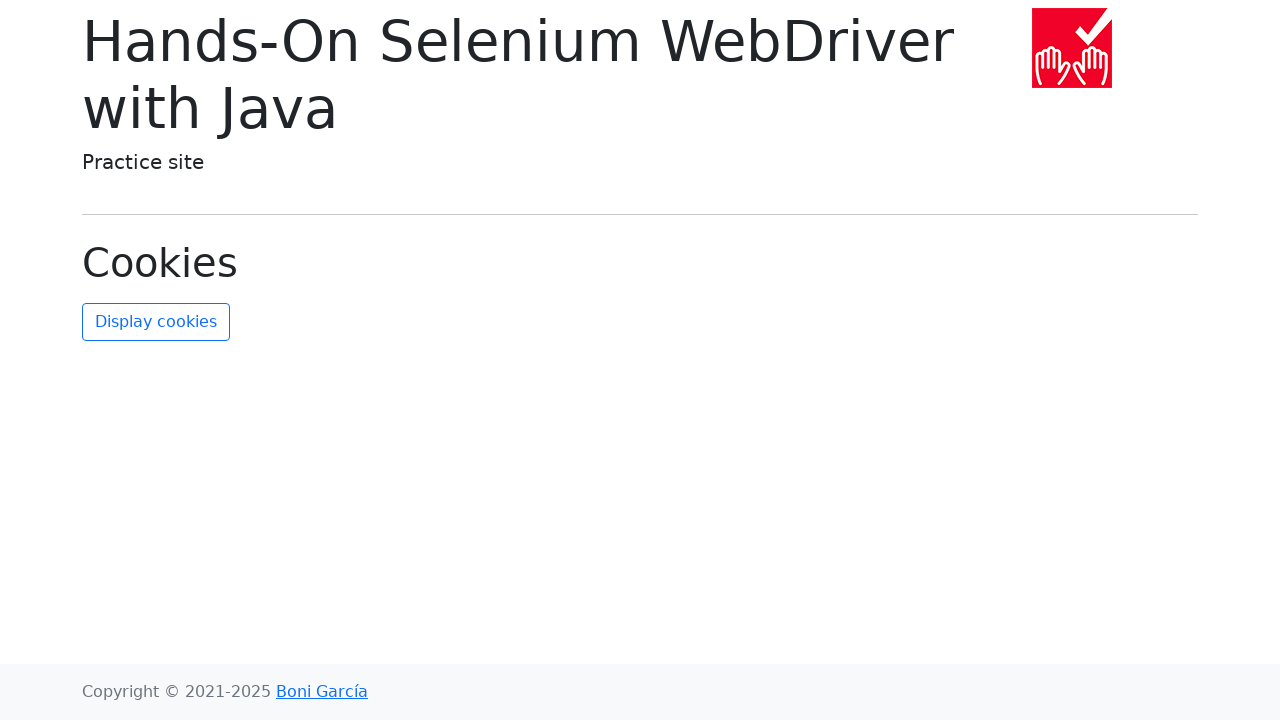

Verified cookies after clearing
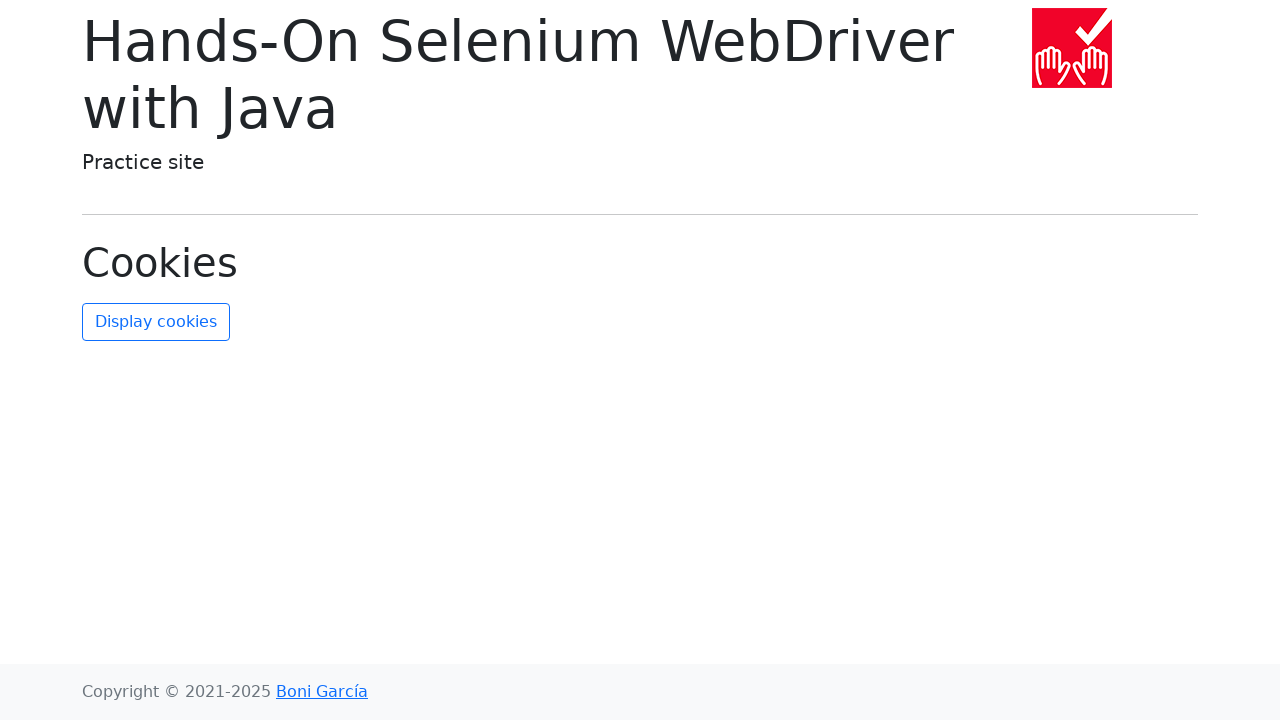

Assertion passed: all cookies were successfully cleared
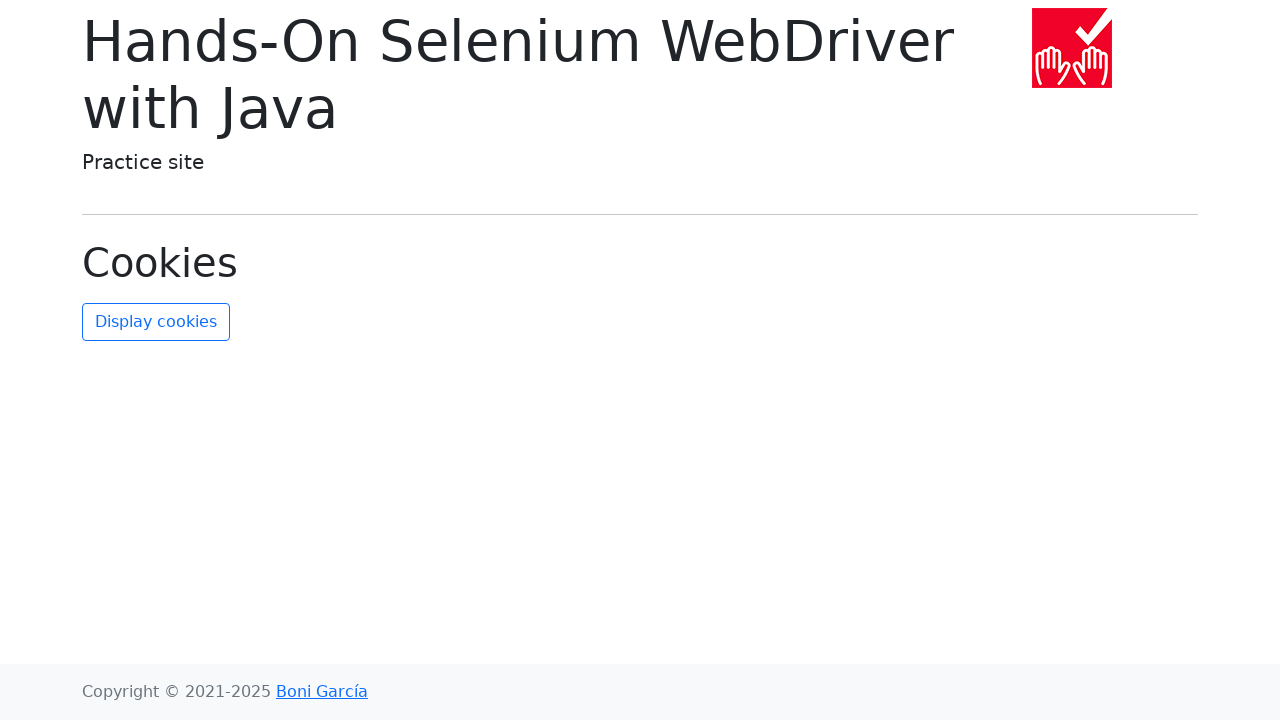

Clicked refresh cookies button at (156, 322) on #refresh-cookies
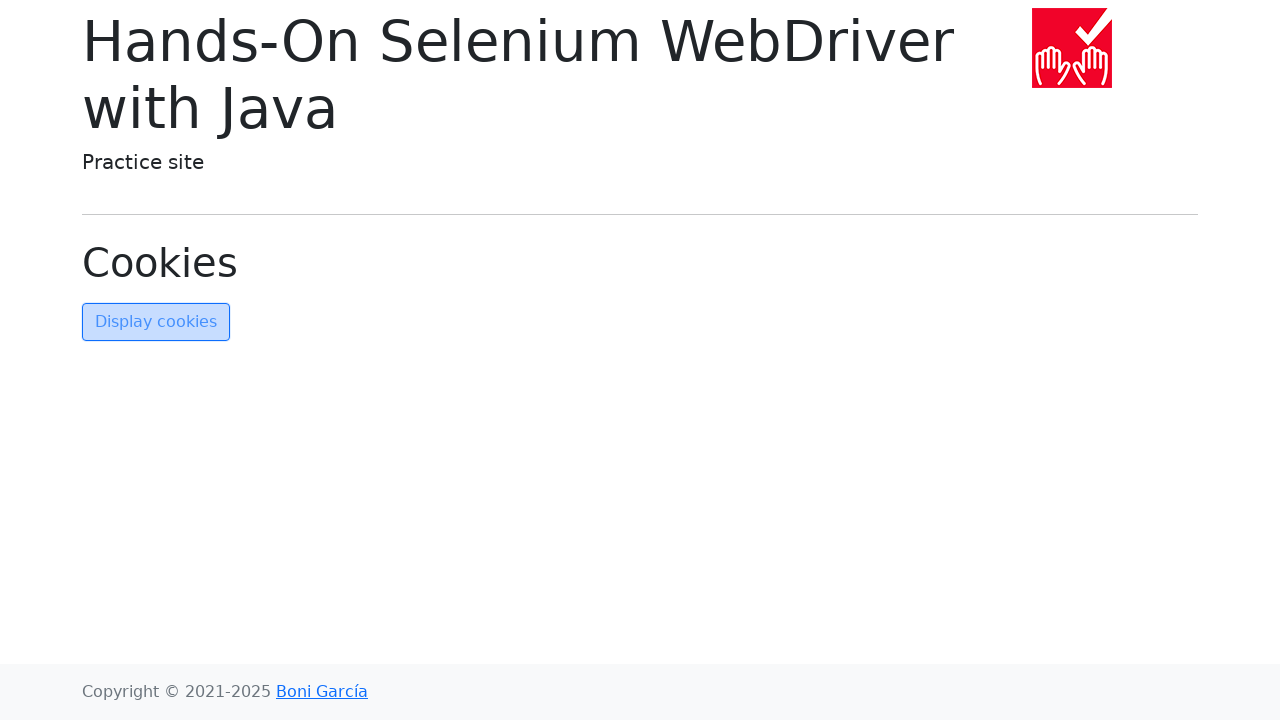

Waited 1000ms for page to process refresh button click
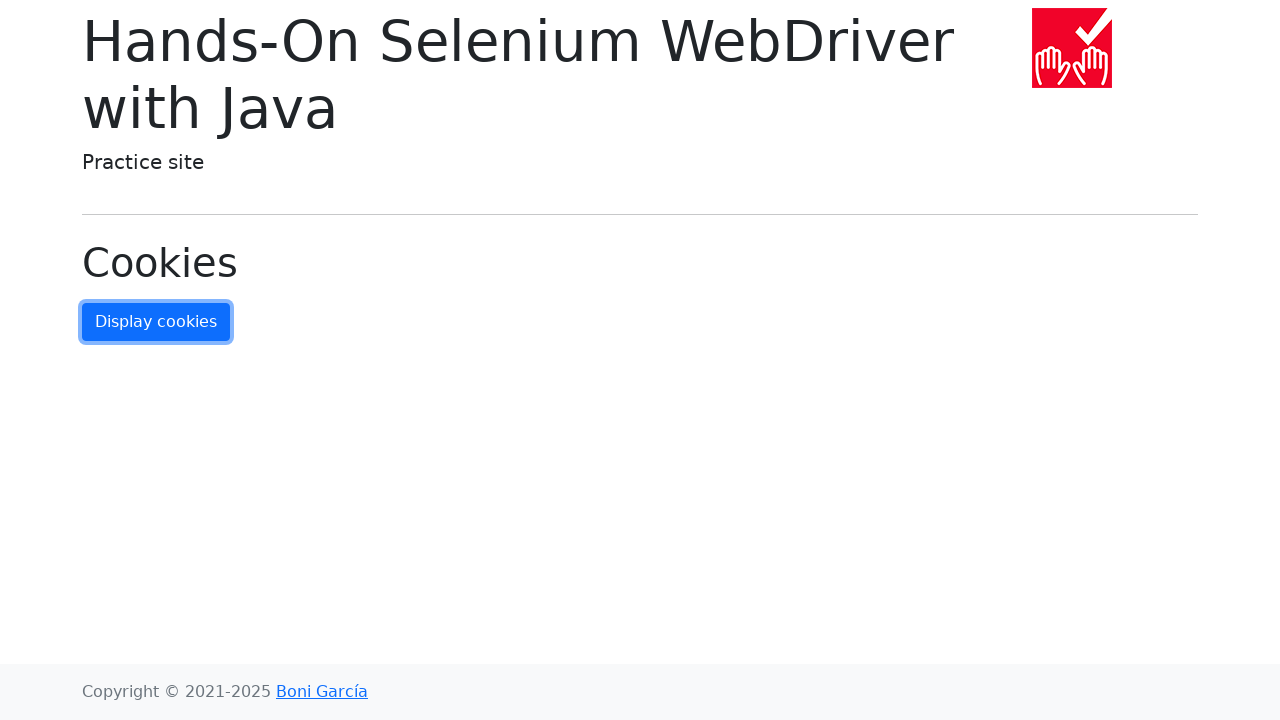

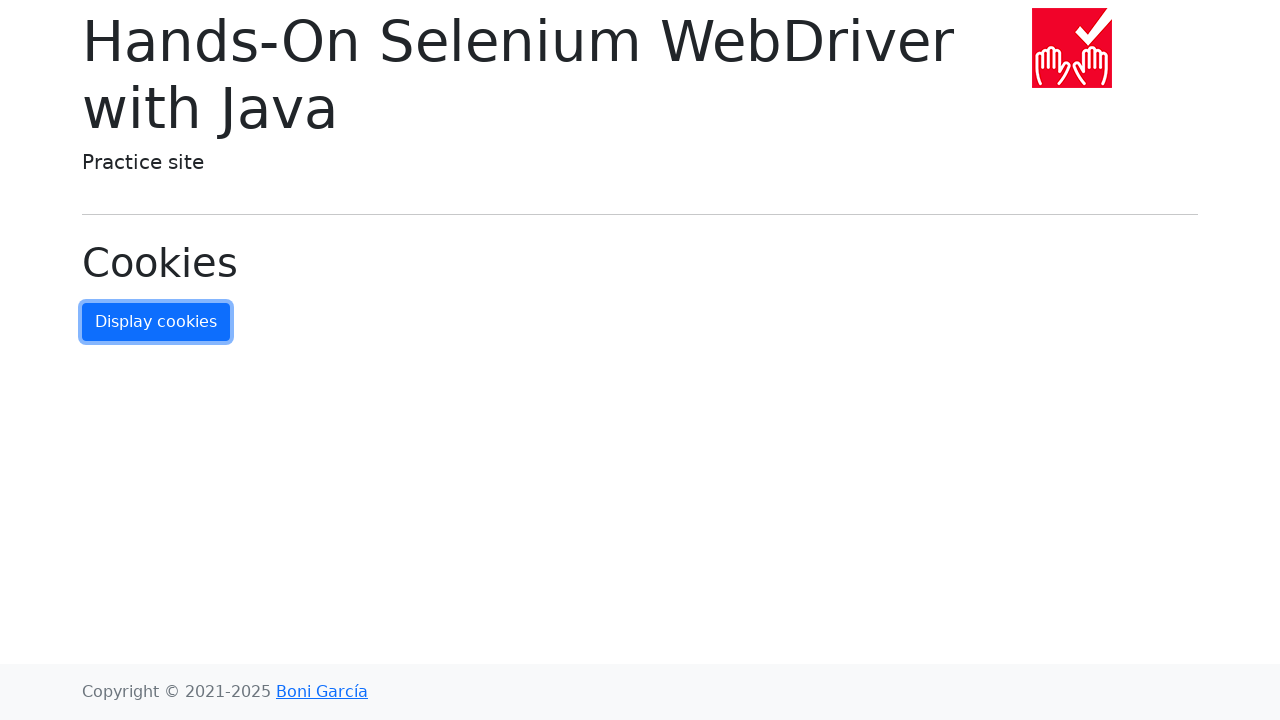